Tests window handling by clicking a link that opens a new window, switching to it to verify content, then switching back to the parent window

Starting URL: https://the-internet.herokuapp.com/windows

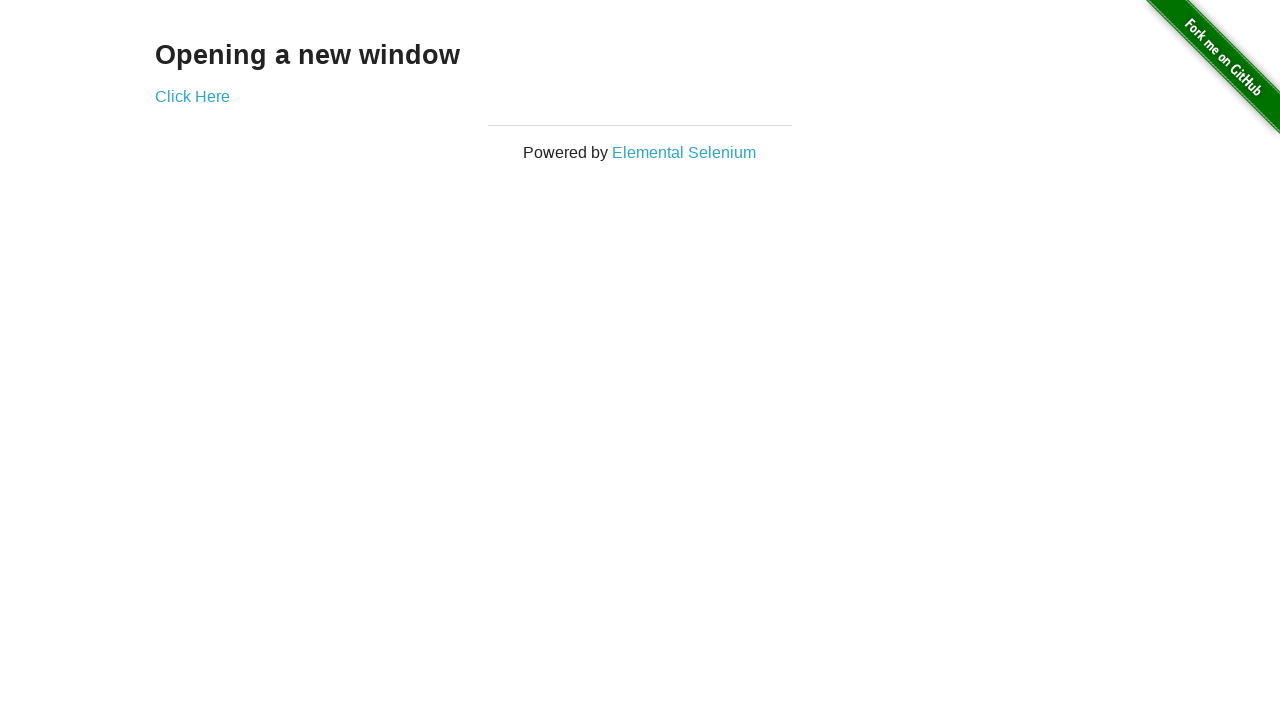

Clicked 'Click Here' link to open new window at (192, 96) on a:has-text('Click Here')
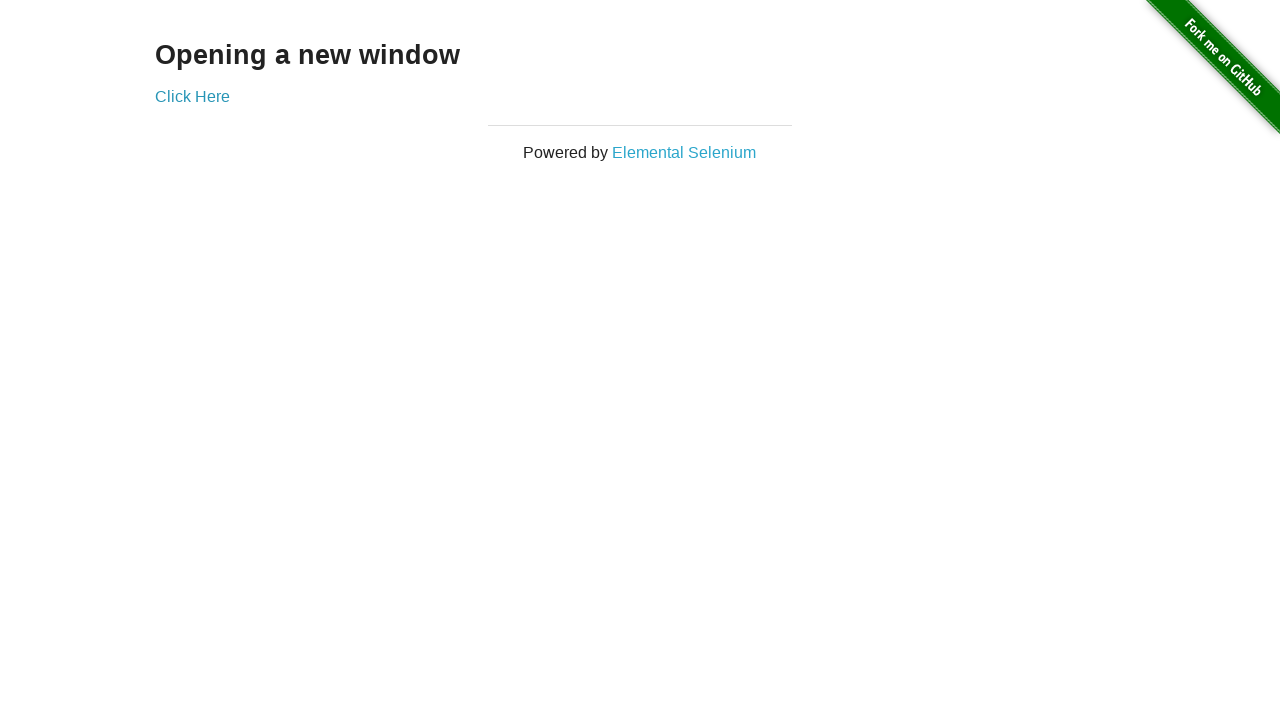

New window opened and captured
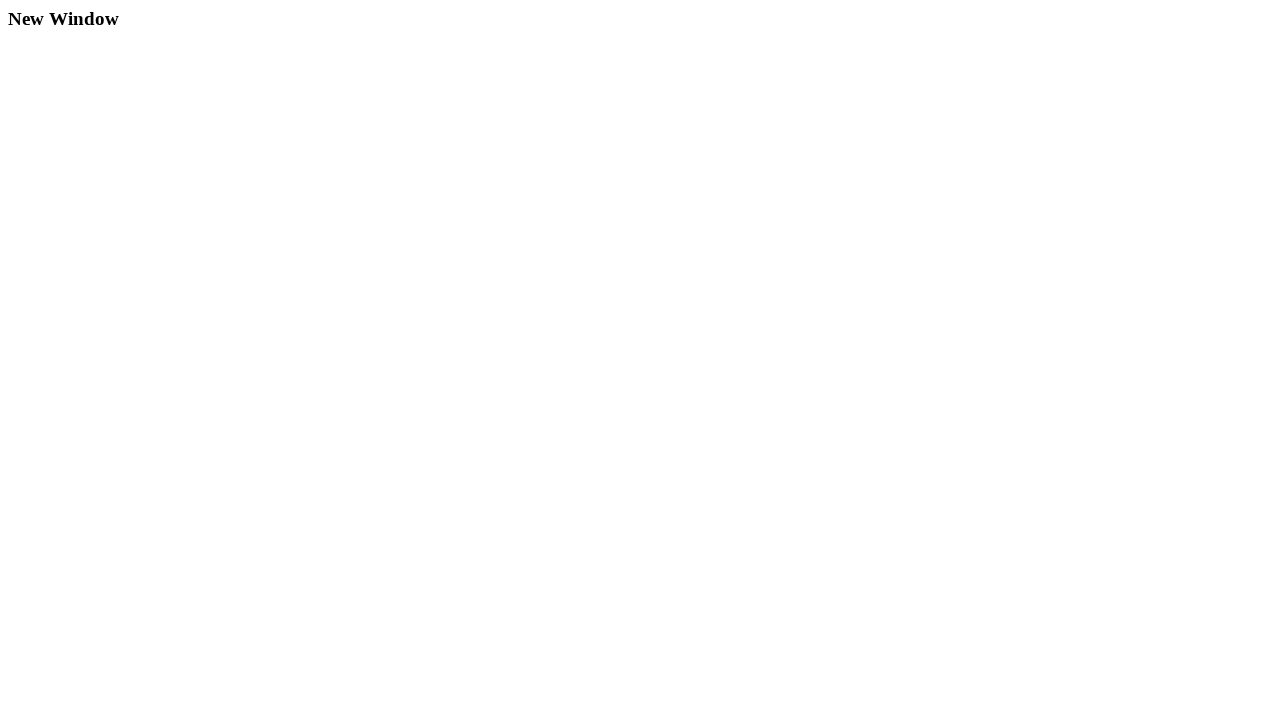

Waited for h3 heading to load in new window
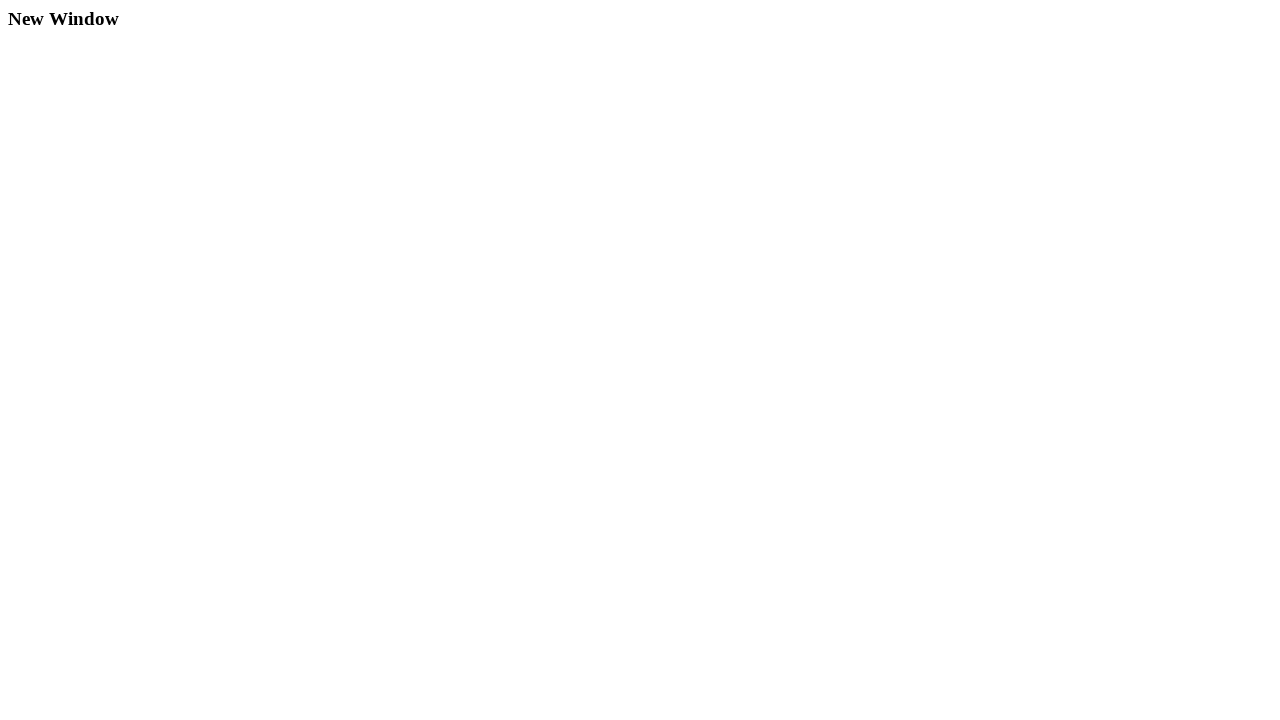

Retrieved heading text from new window: 'New Window'
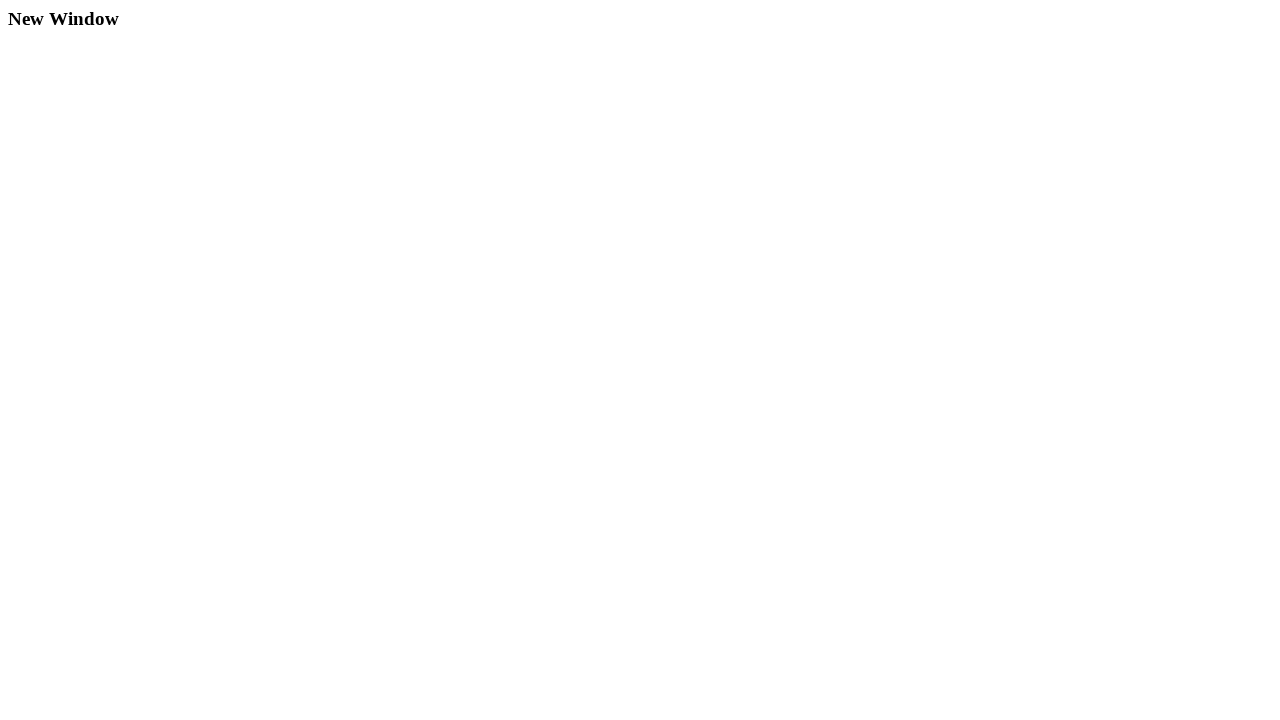

Both parent and new windows are accessible simultaneously
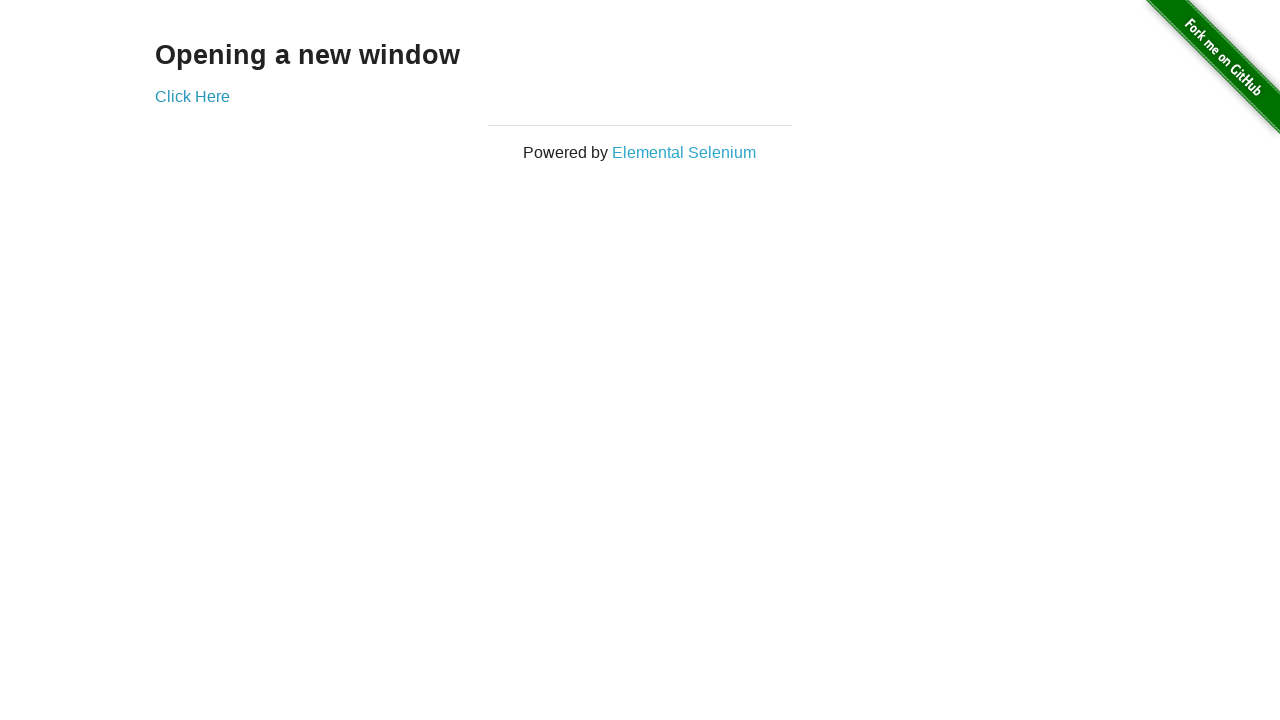

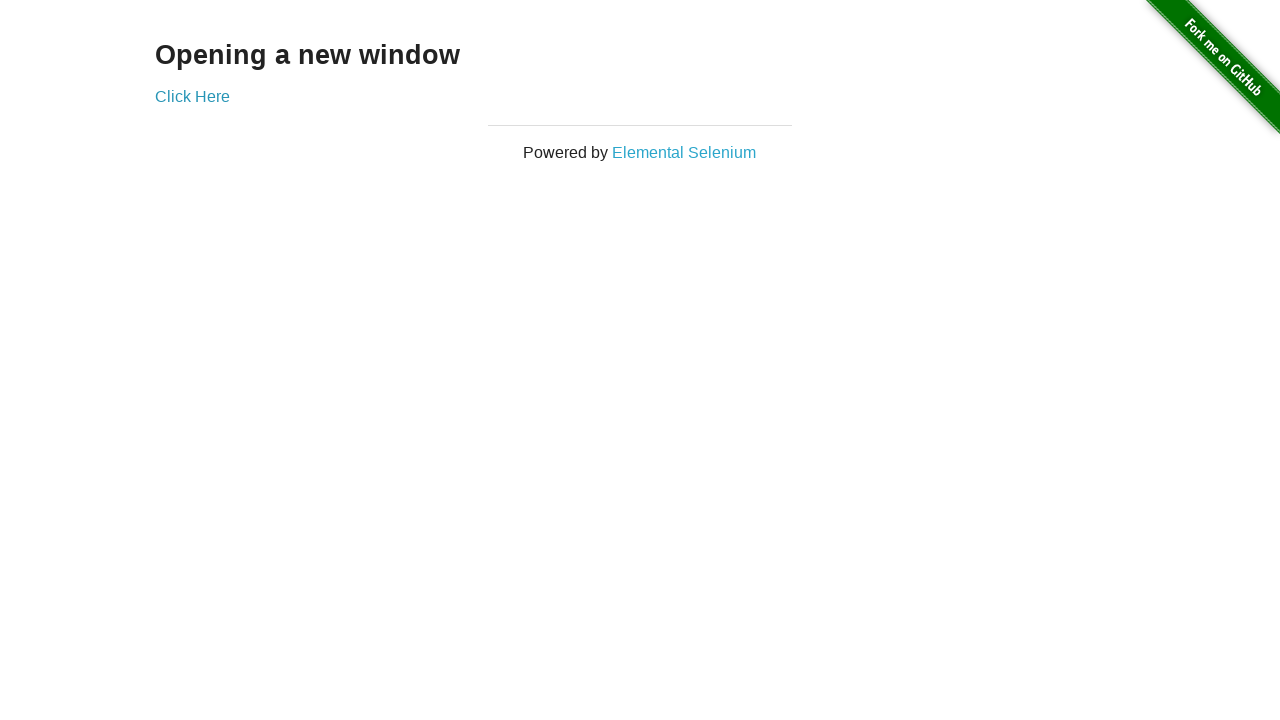